Tests jQuery UI datepicker functionality by opening the calendar, navigating to the next month, and selecting a specific date (24th)

Starting URL: http://jqueryui.com/datepicker/

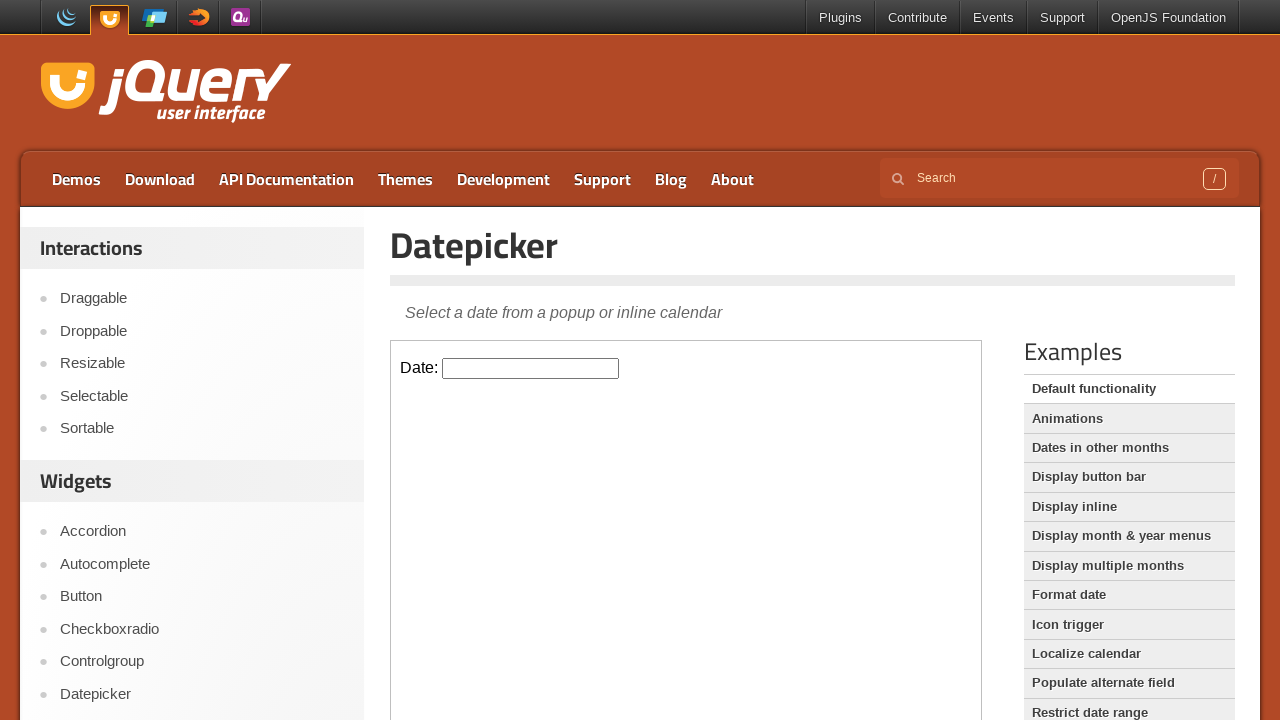

Clicked datepicker input field in iframe at (531, 368) on iframe >> nth=0 >> internal:control=enter-frame >> #datepicker
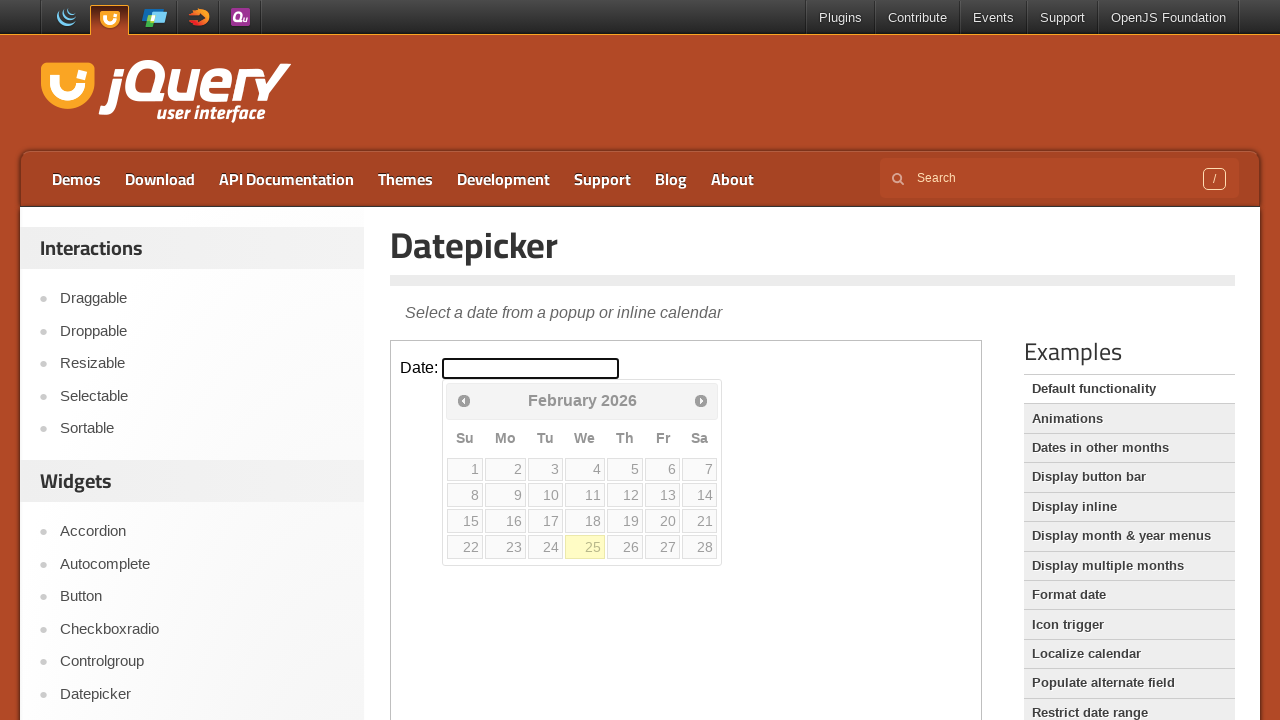

Clicked next month arrow in calendar at (701, 400) on iframe >> nth=0 >> internal:control=enter-frame >> xpath=//*[@id='ui-datepicker-
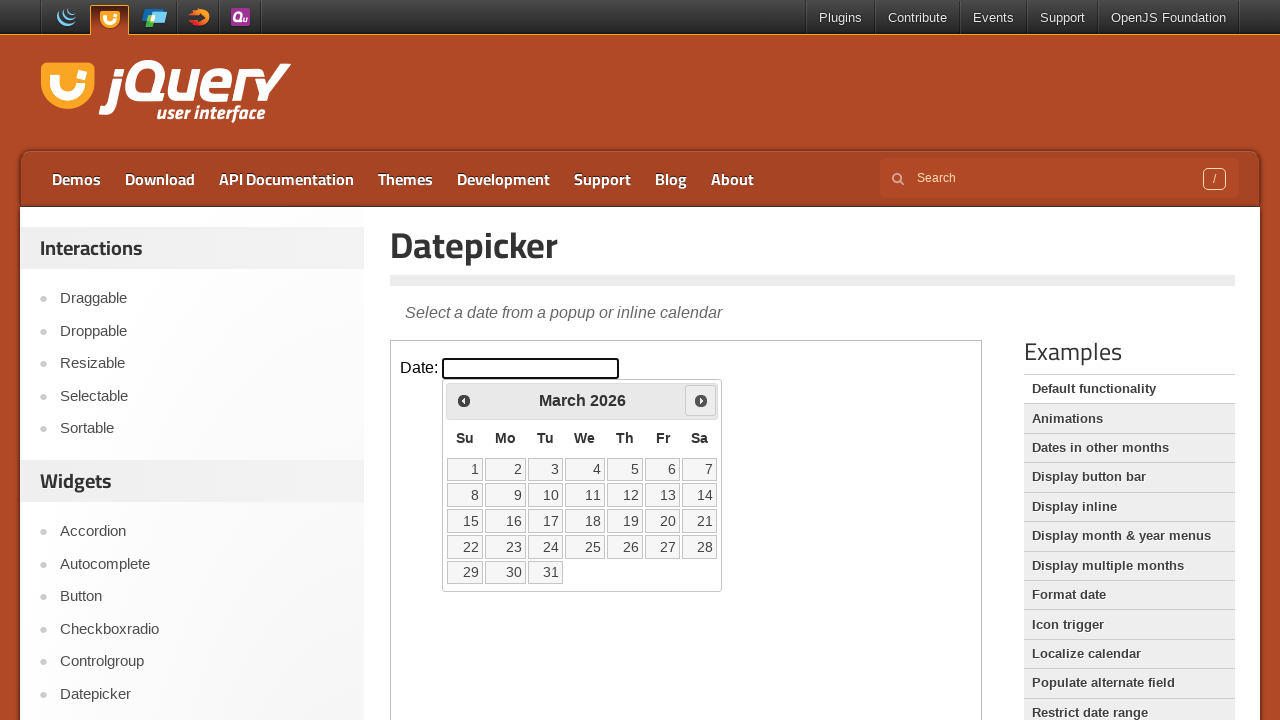

Selected date 24 from the calendar at (545, 547) on iframe >> nth=0 >> internal:control=enter-frame >> #ui-datepicker-div >> text=24
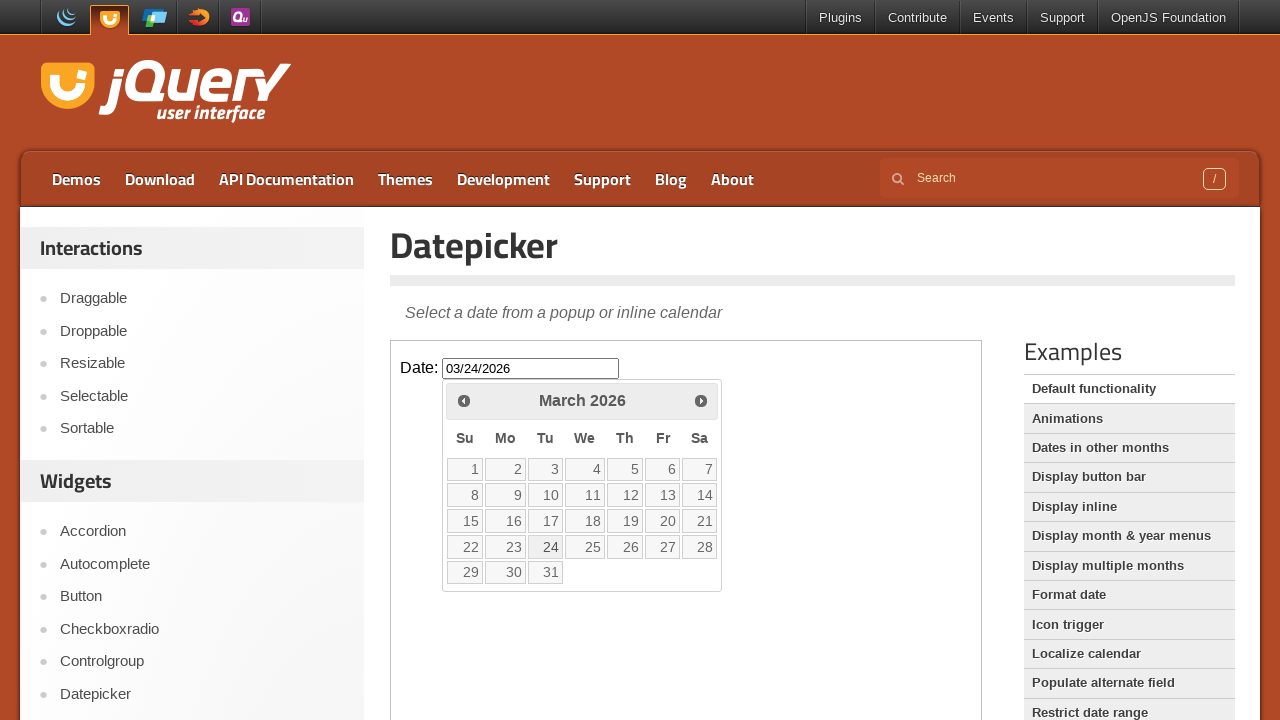

Waited 5 seconds to observe selected date
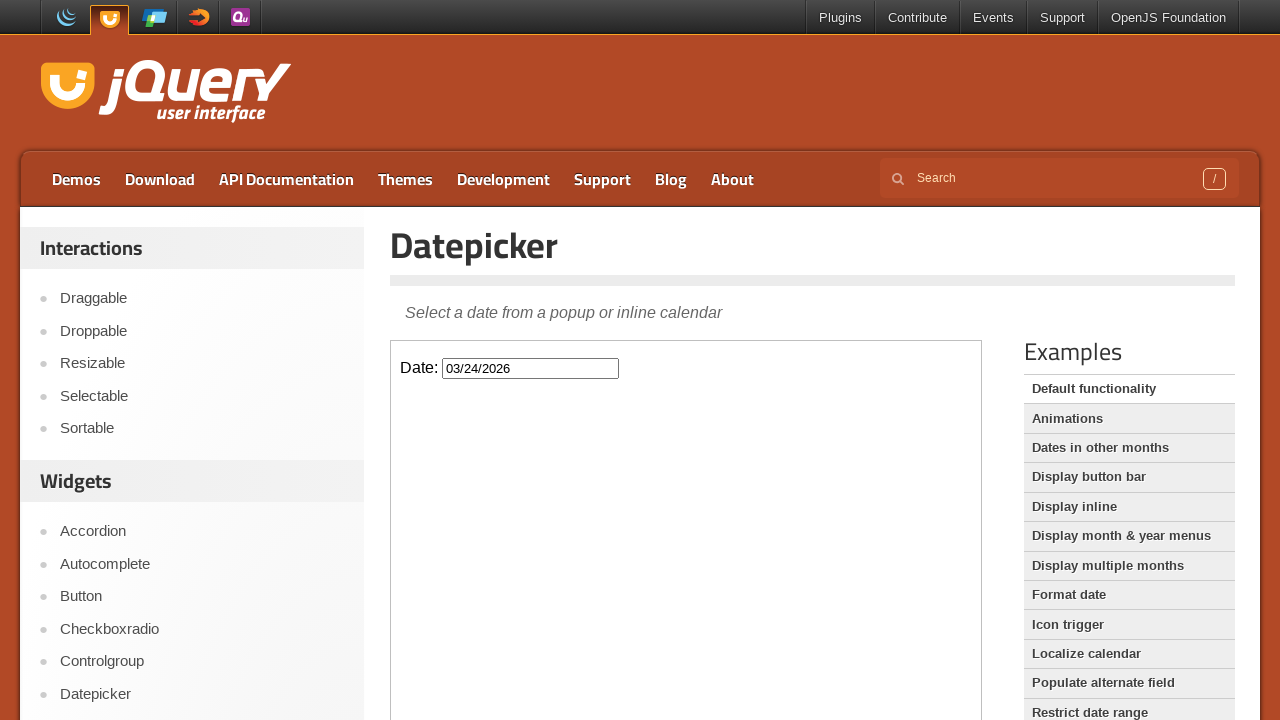

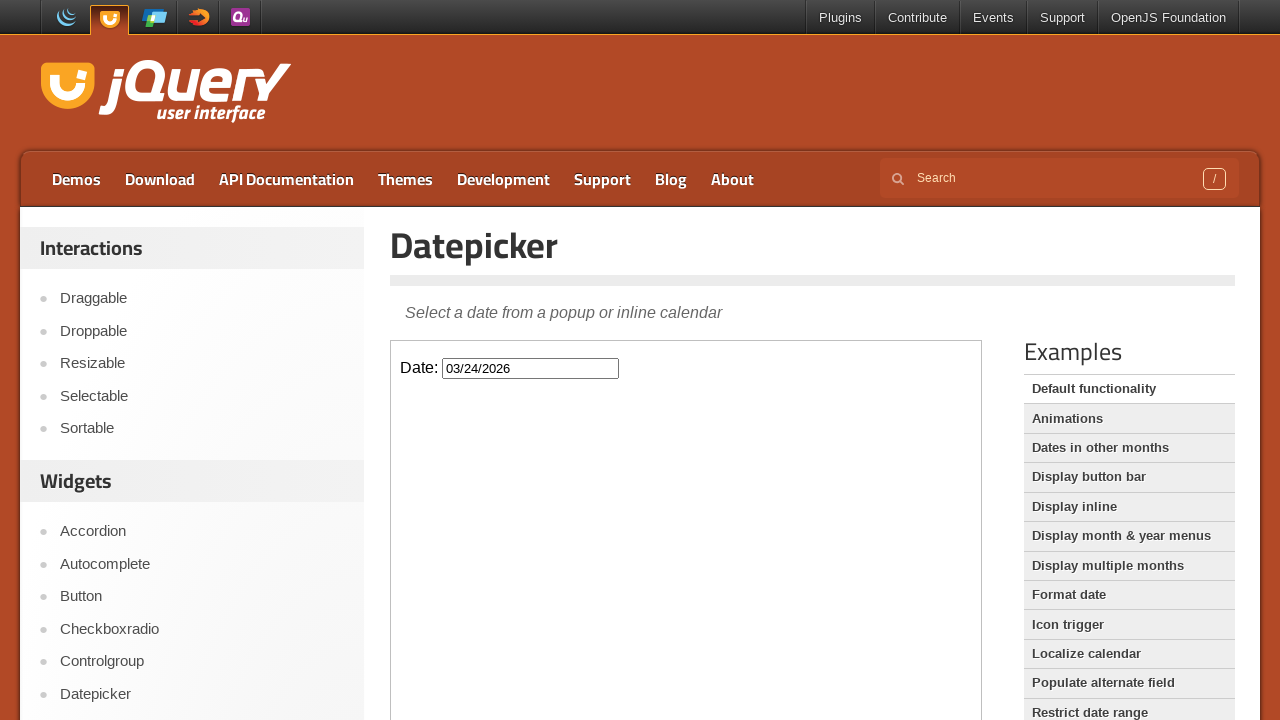